Tests form interaction on a practice automation site by filling a name input field and clicking a radio button

Starting URL: https://testautomationpractice.blogspot.com/

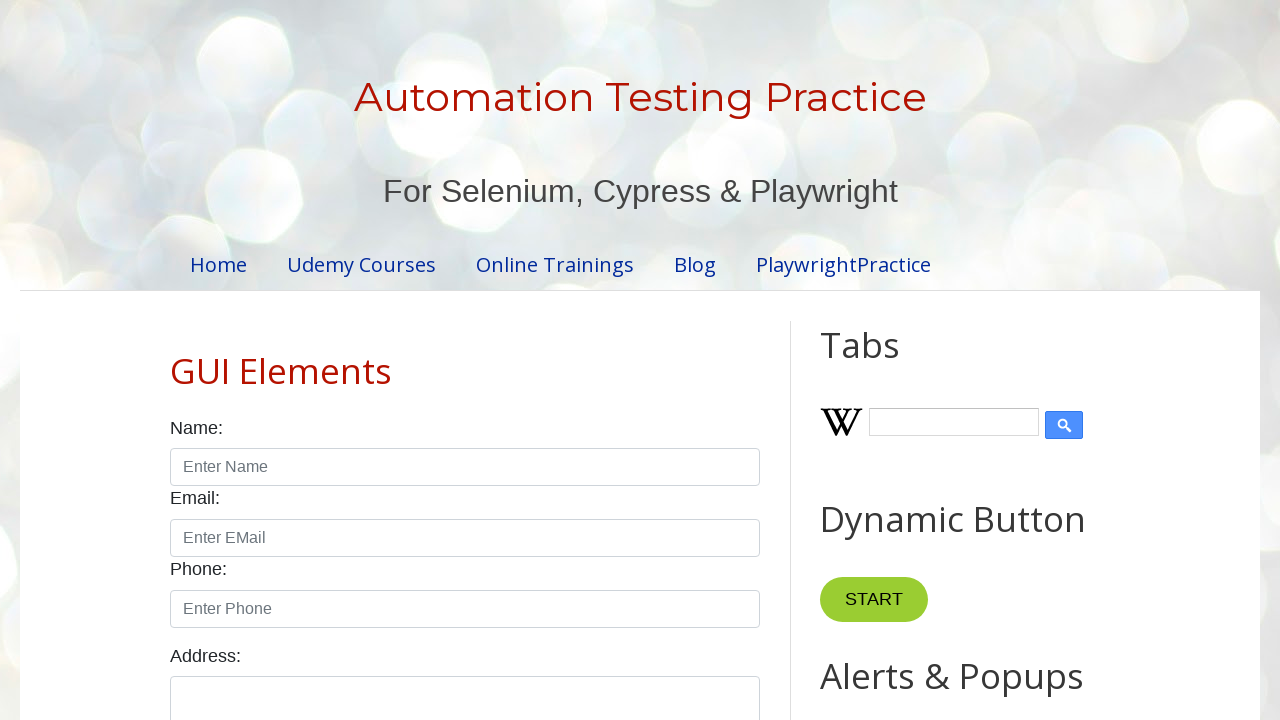

Filled name input field with 'John' on input#name
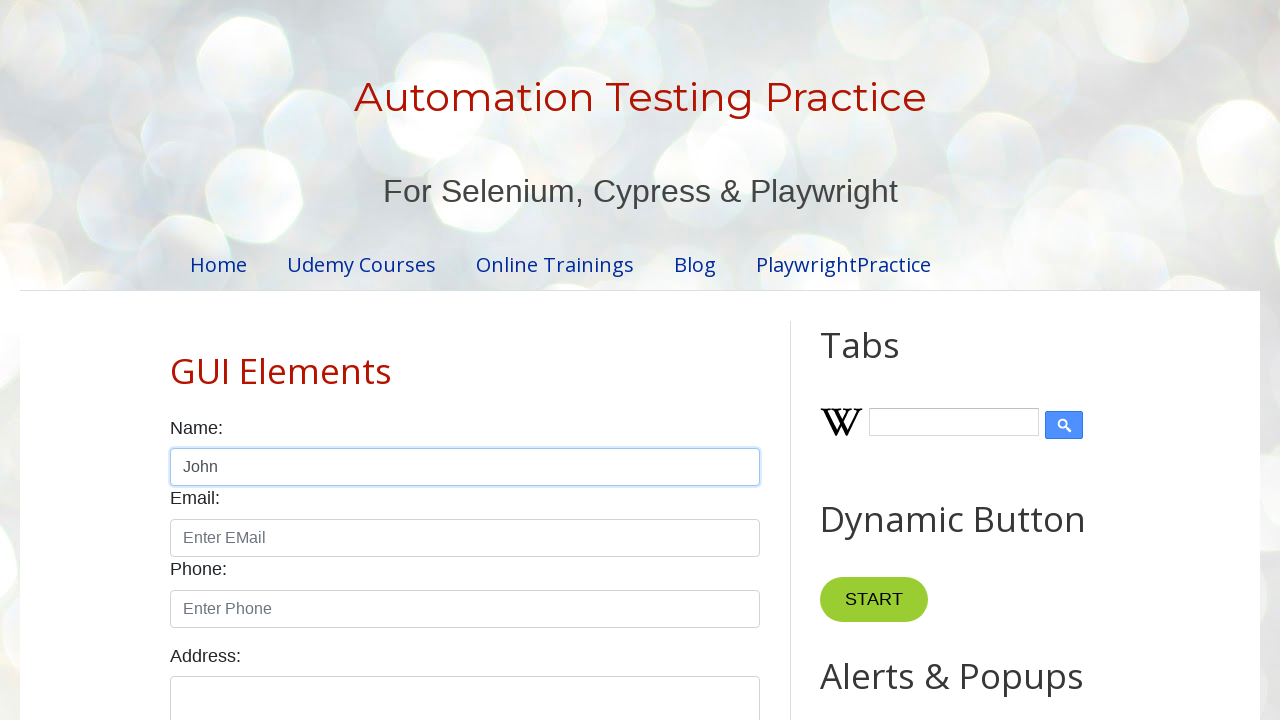

Clicked female radio button at (250, 360) on input#female
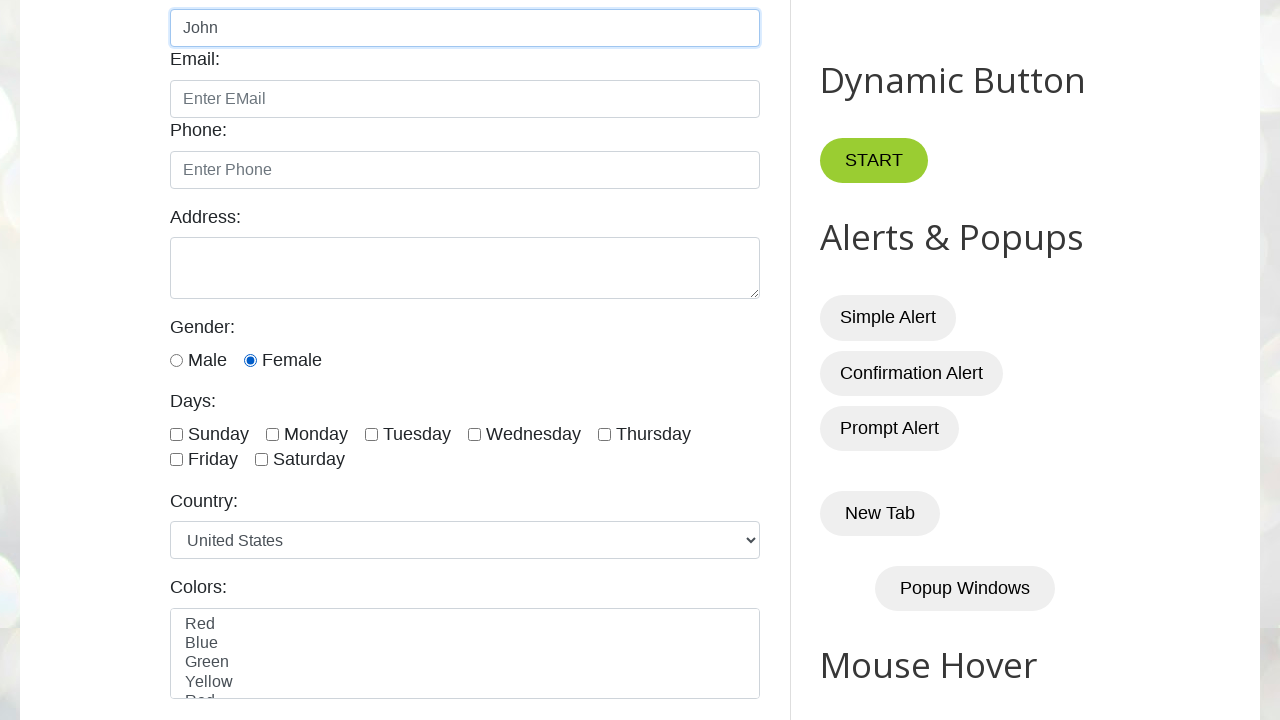

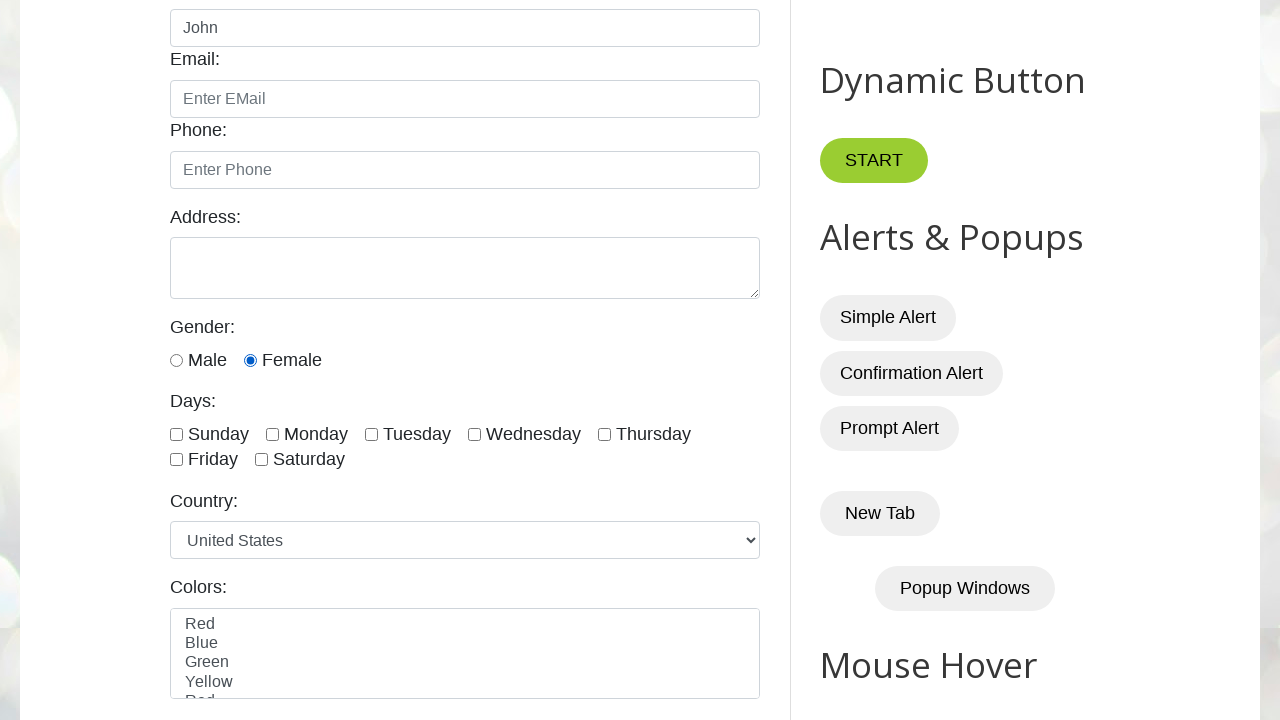